Tests drag and drop functionality by dragging an element and dropping it onto a target element within an iframe

Starting URL: https://jqueryui.com/droppable/

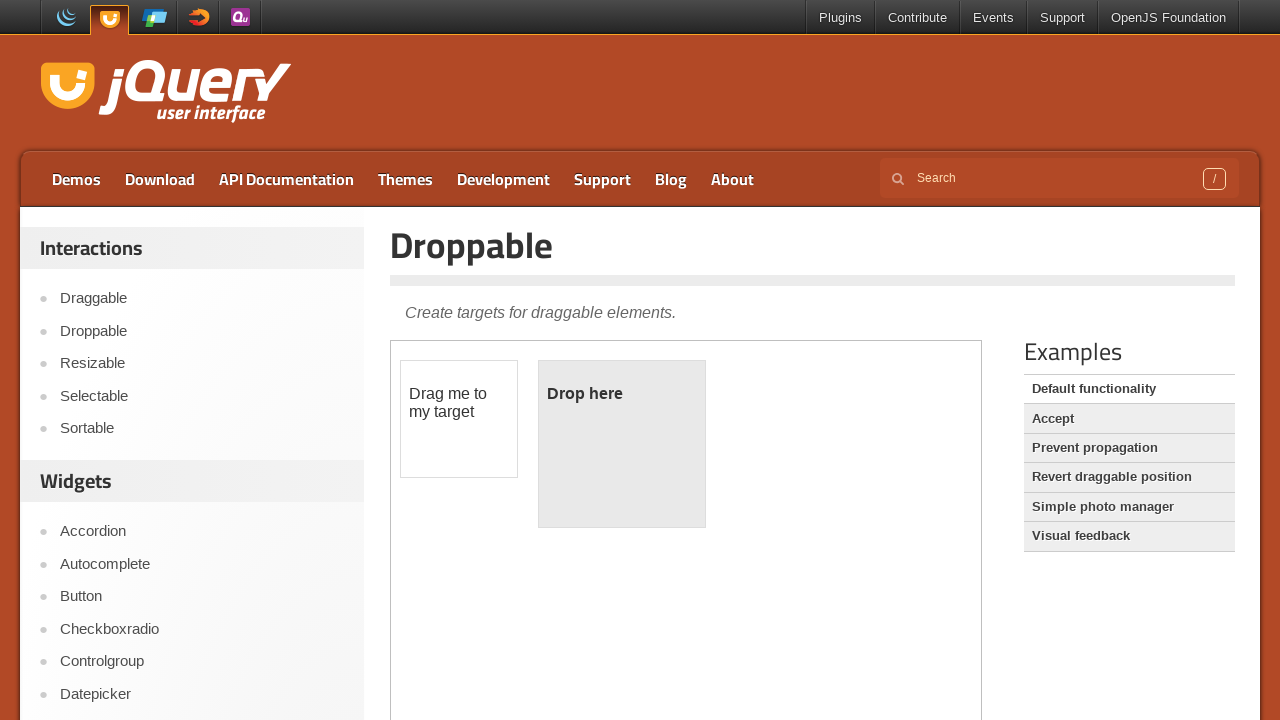

Located the iframe containing draggable elements
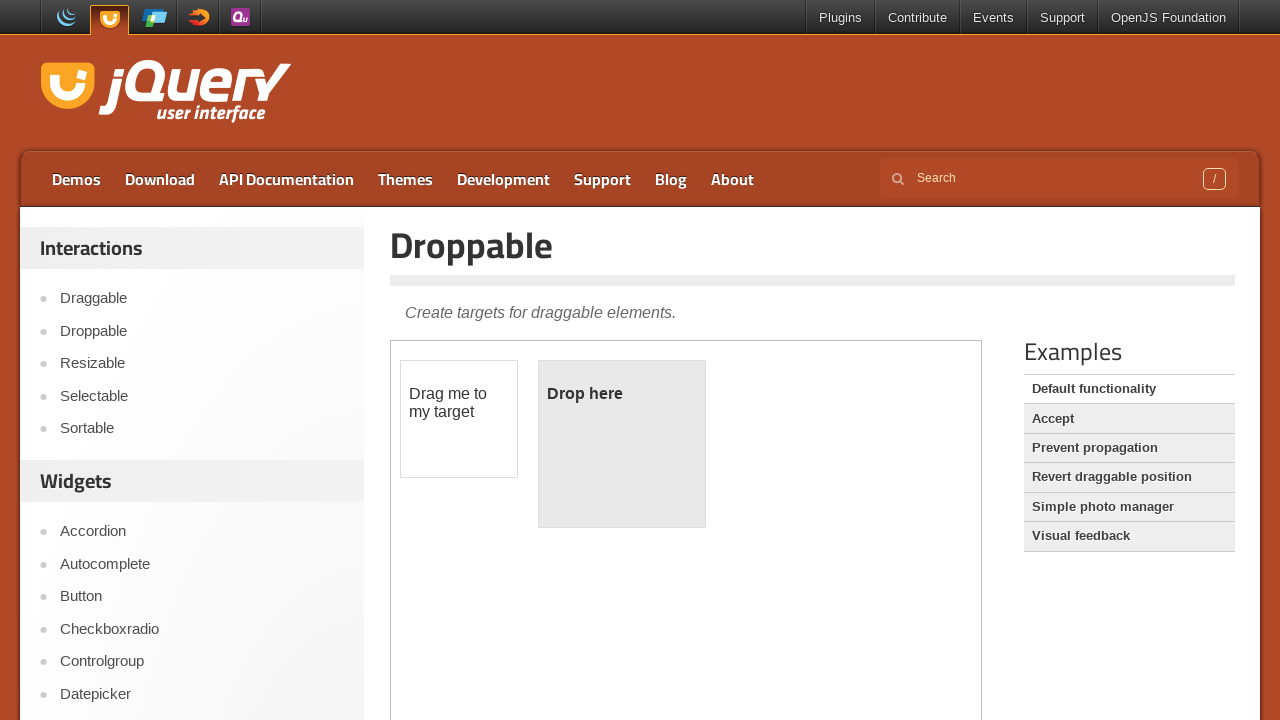

Located the draggable element with id 'draggable'
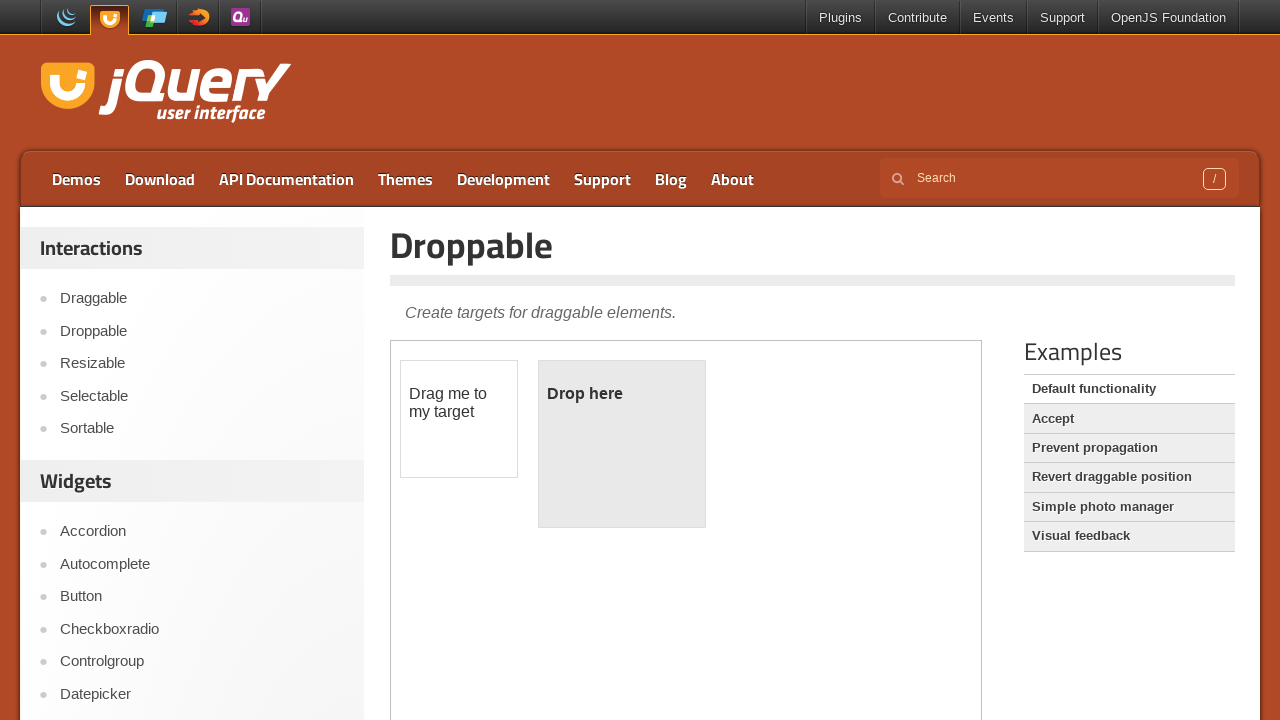

Located the droppable target element with id 'droppable'
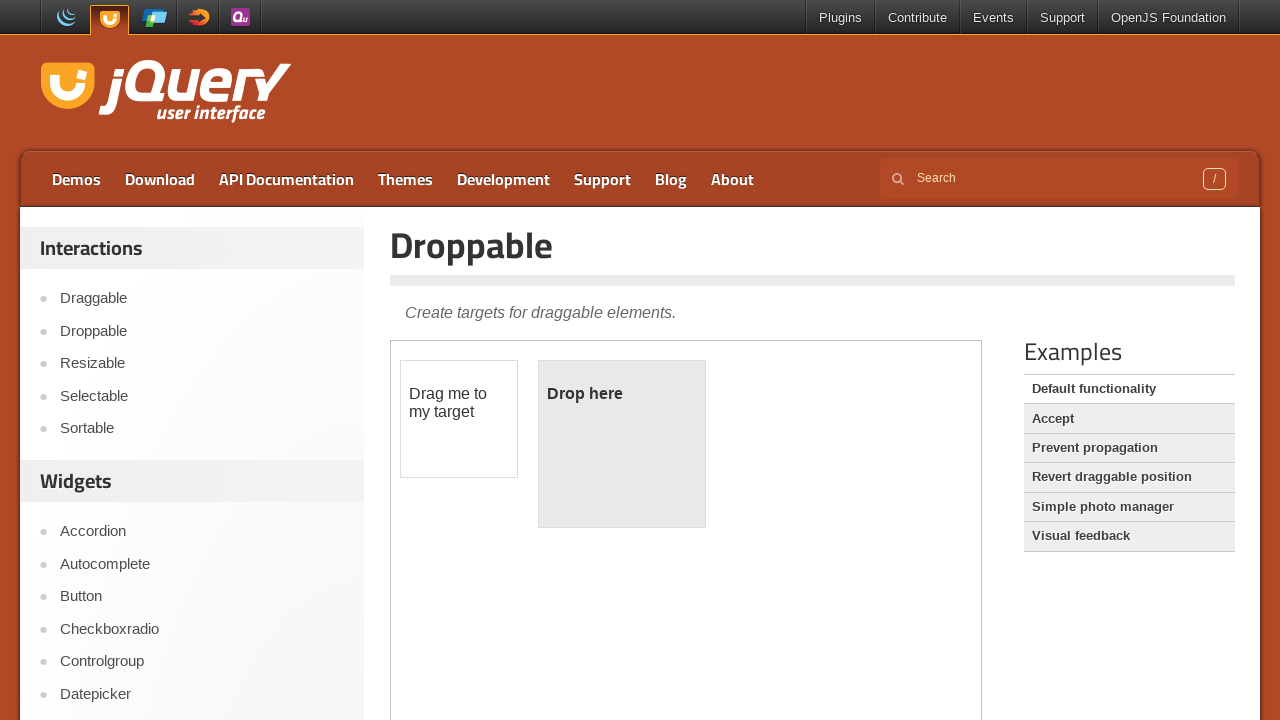

Dragged the draggable element onto the droppable target at (622, 444)
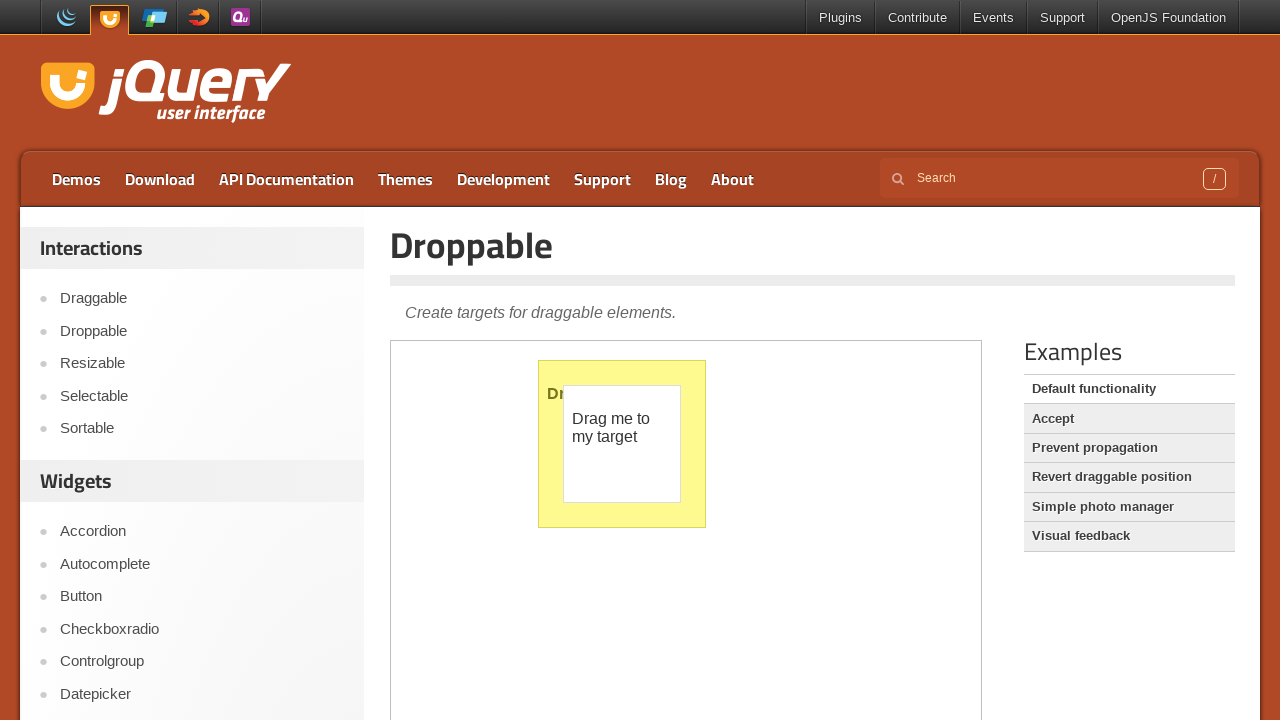

Printed confirmation message
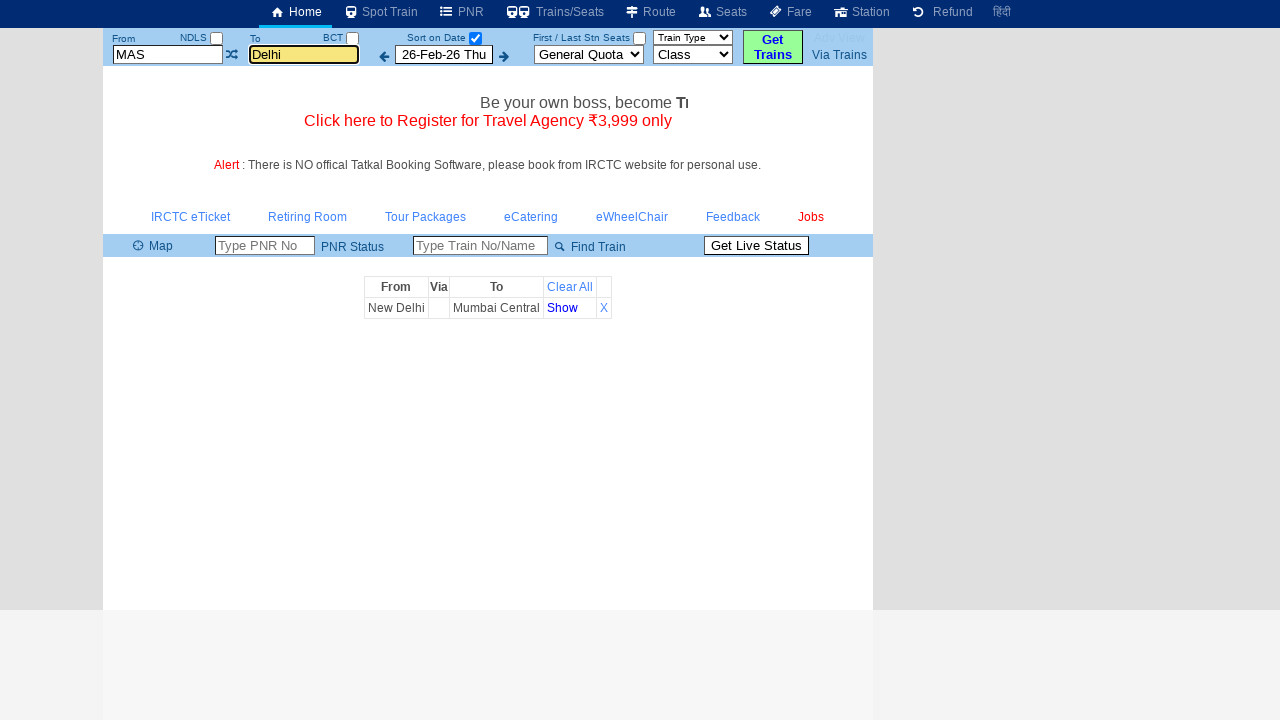

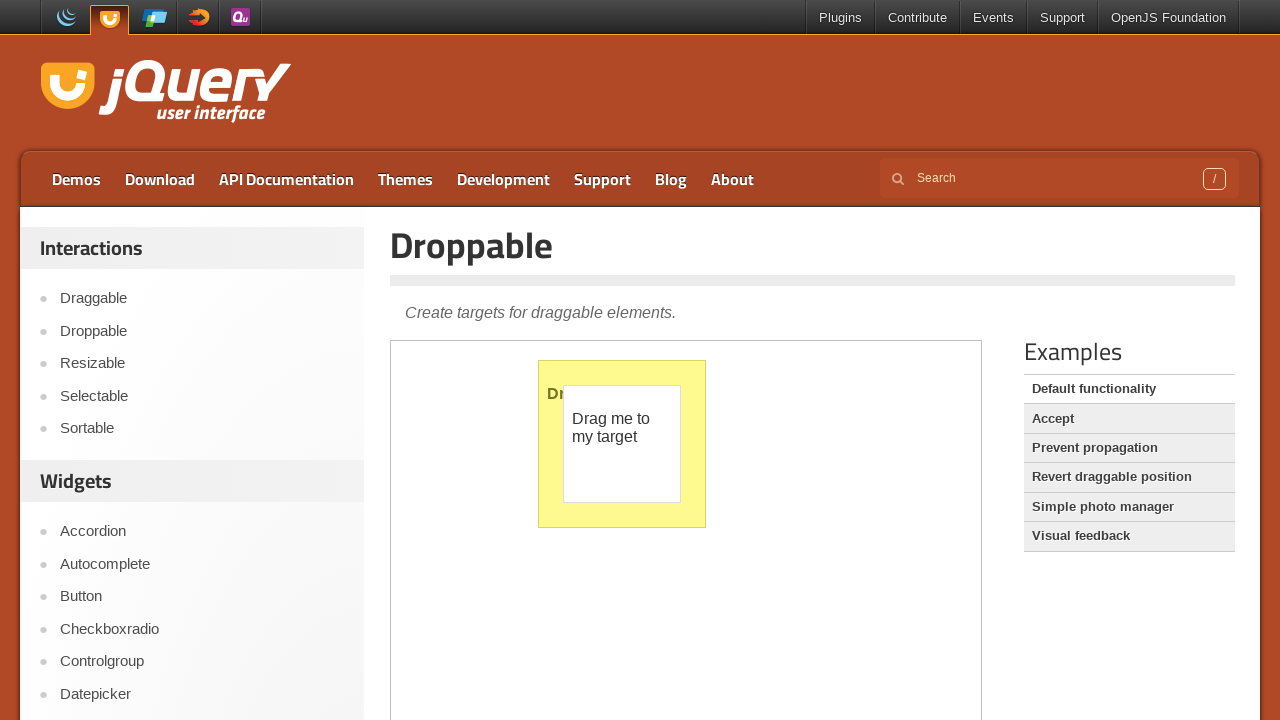